Navigates to the registration page and verifies the signup message is displayed correctly

Starting URL: https://parabank.parasoft.com/parabank/index.htm

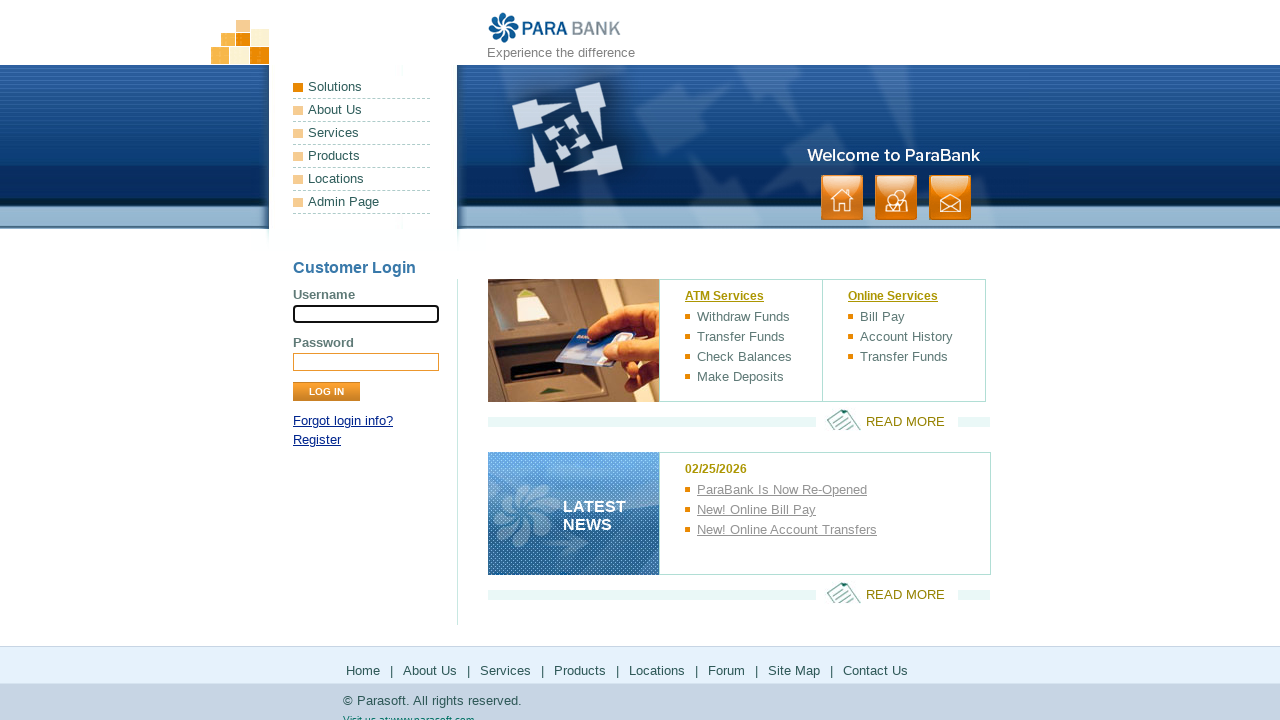

Clicked Register link to navigate to registration page at (317, 440) on a:text('Register')
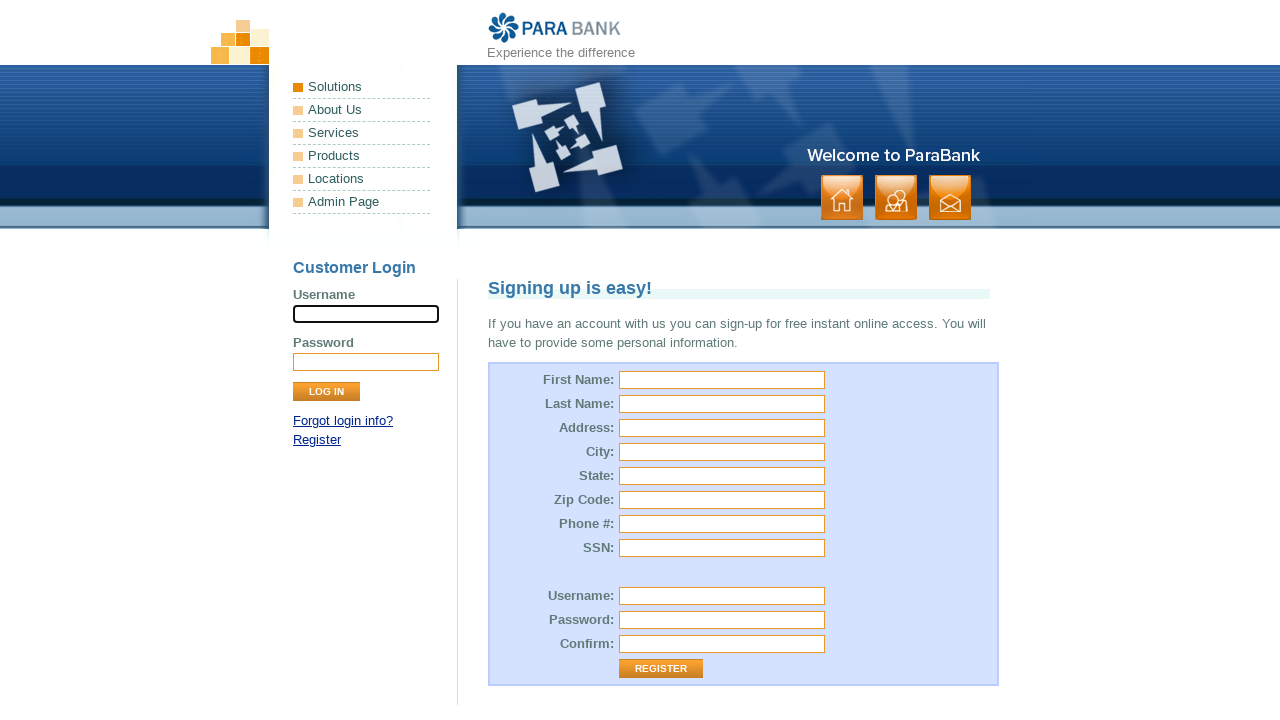

Located heading element on registration page
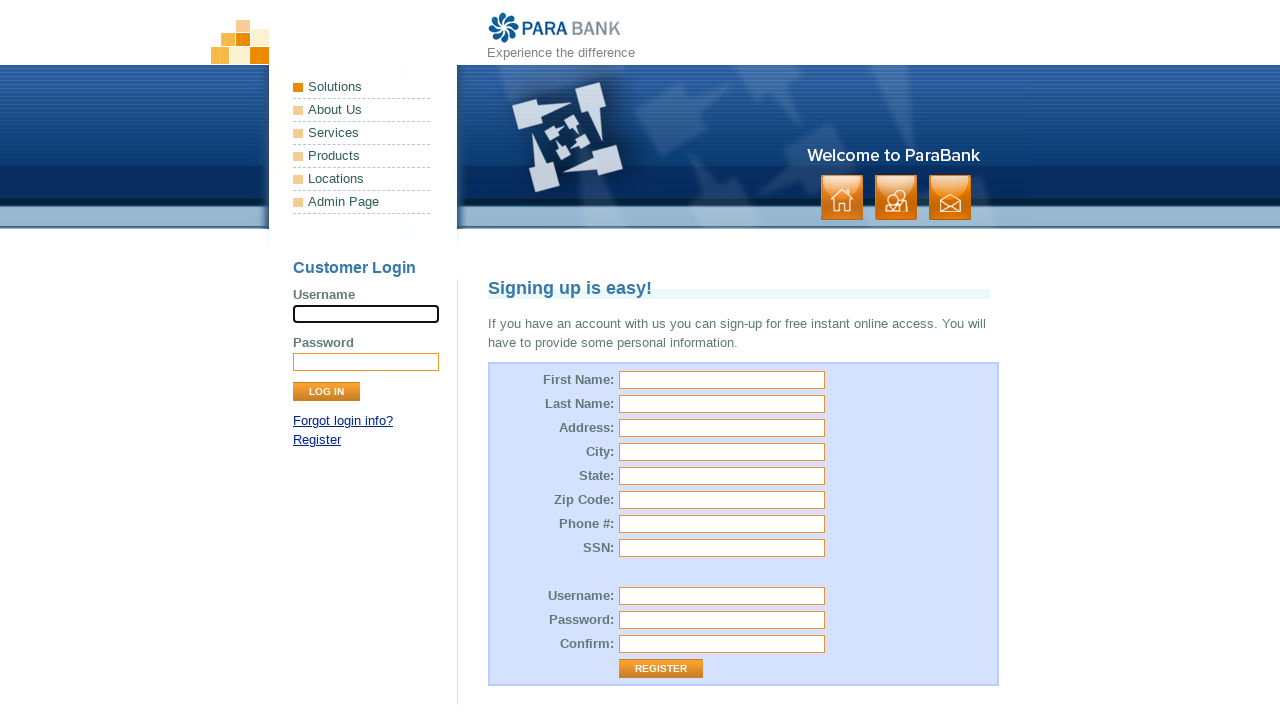

Verified signup message 'Signing up is easy!' is displayed correctly
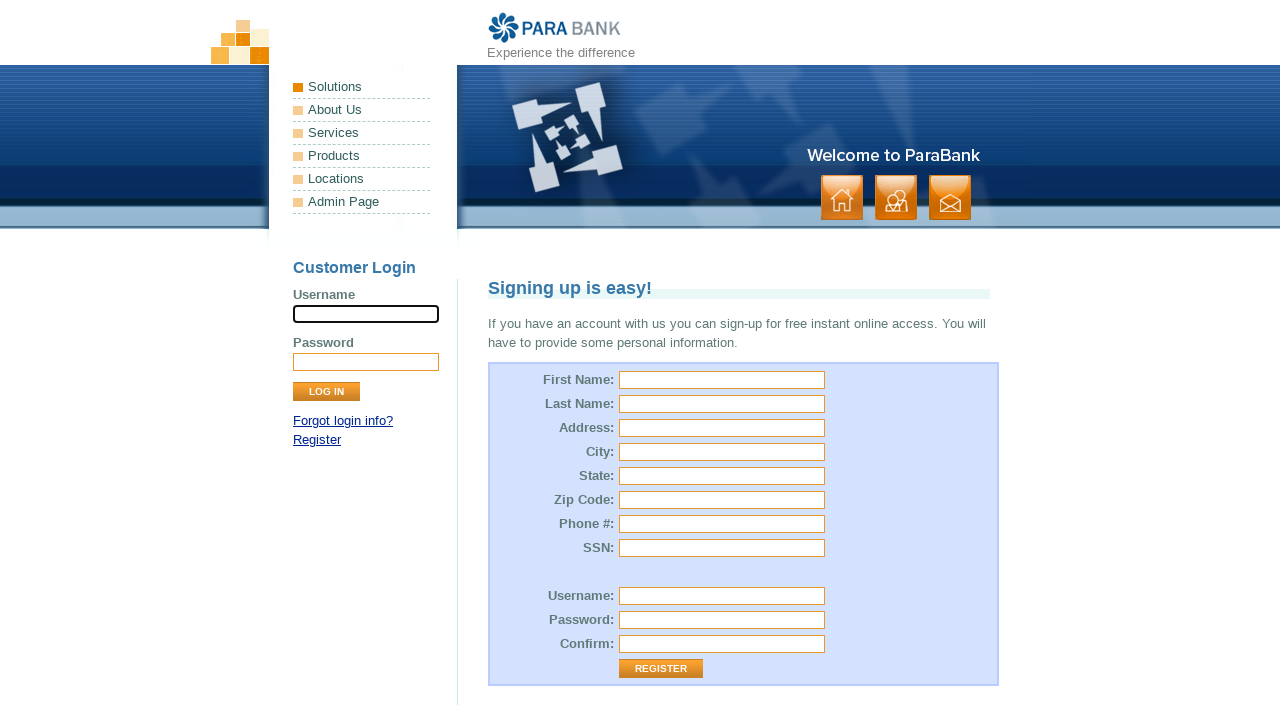

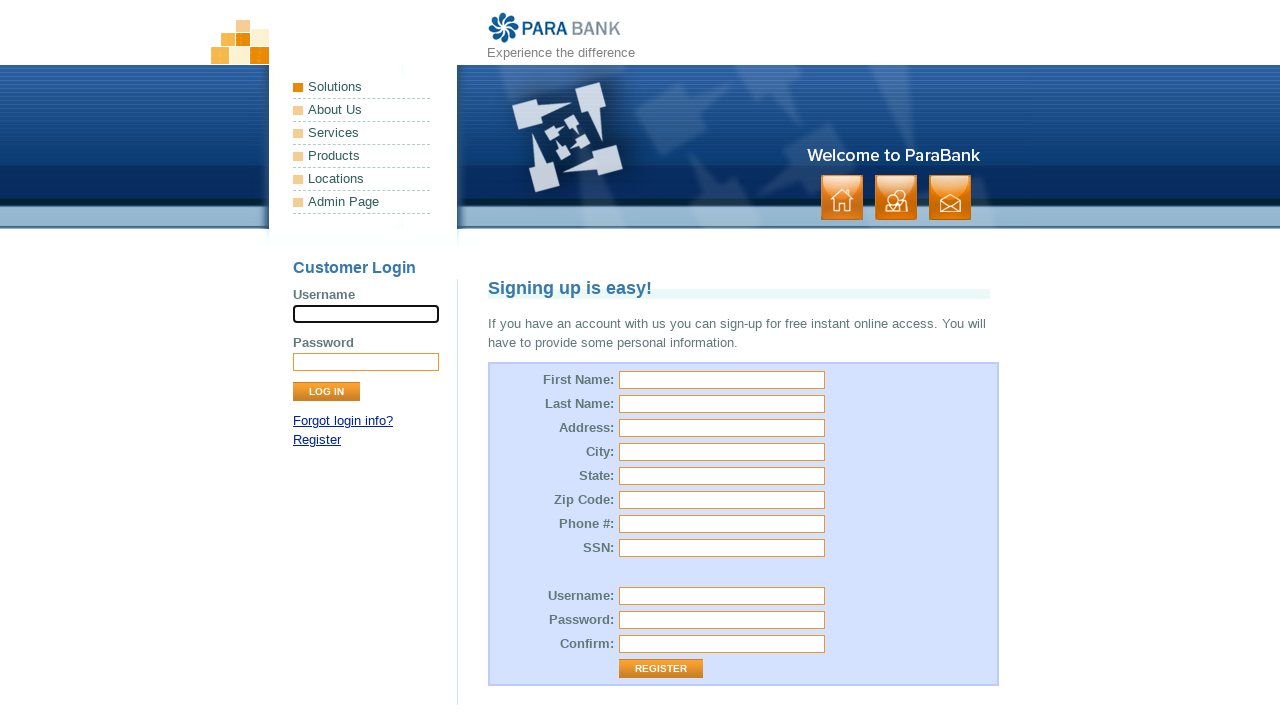